Navigates to Star Health website and verifies that all links on the page are accessible

Starting URL: https://www.starhealth.in/

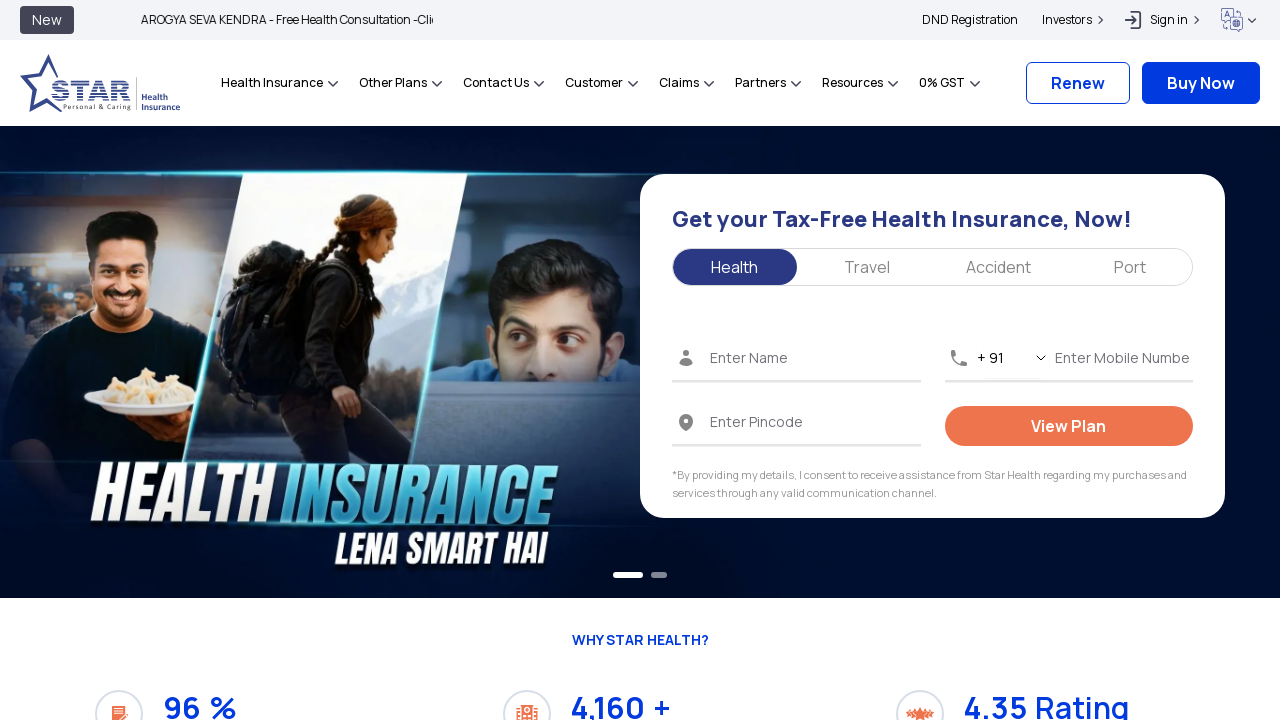

Navigated to Star Health website
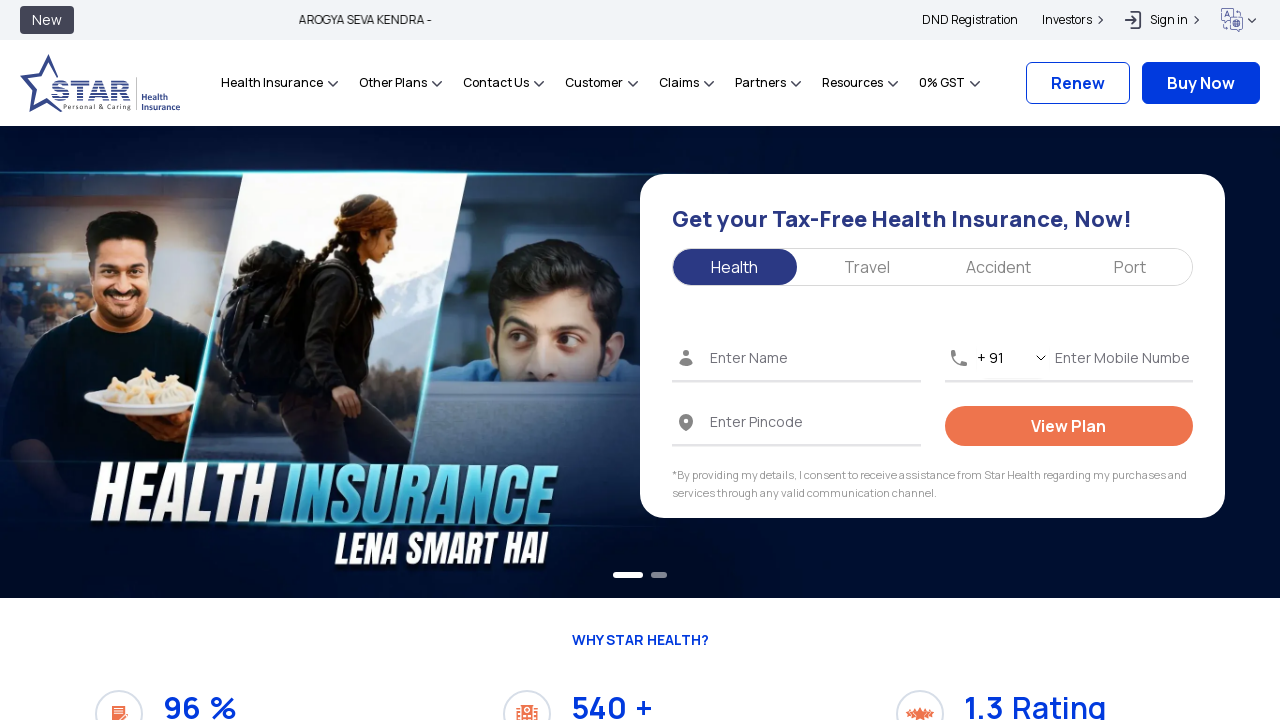

Page loaded and link elements are present
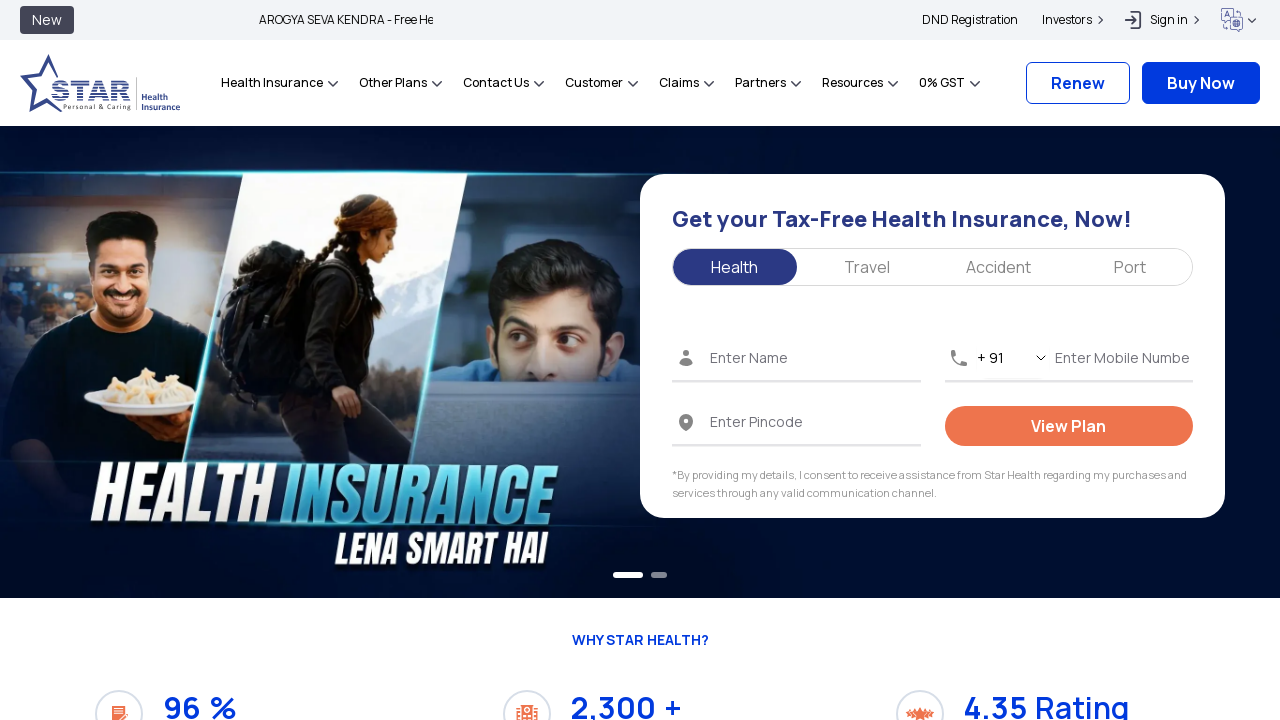

Retrieved all links from page - found 442 links
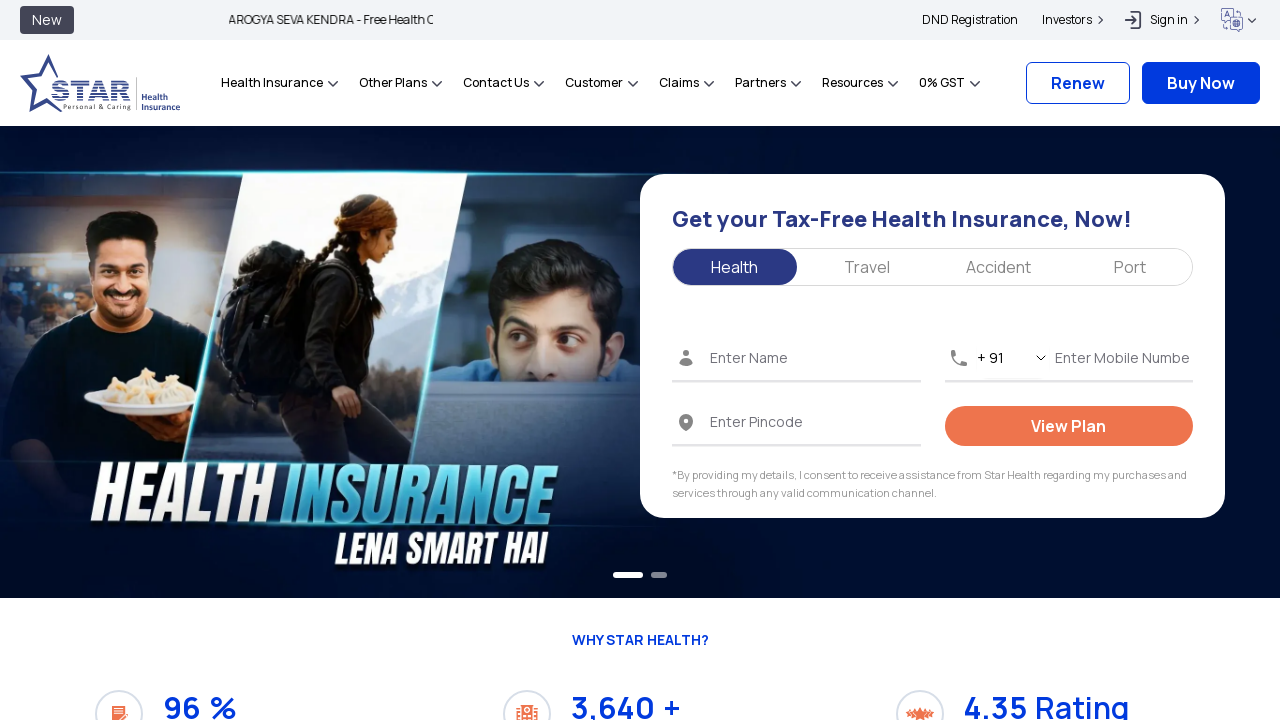

Verified that links exist on the page
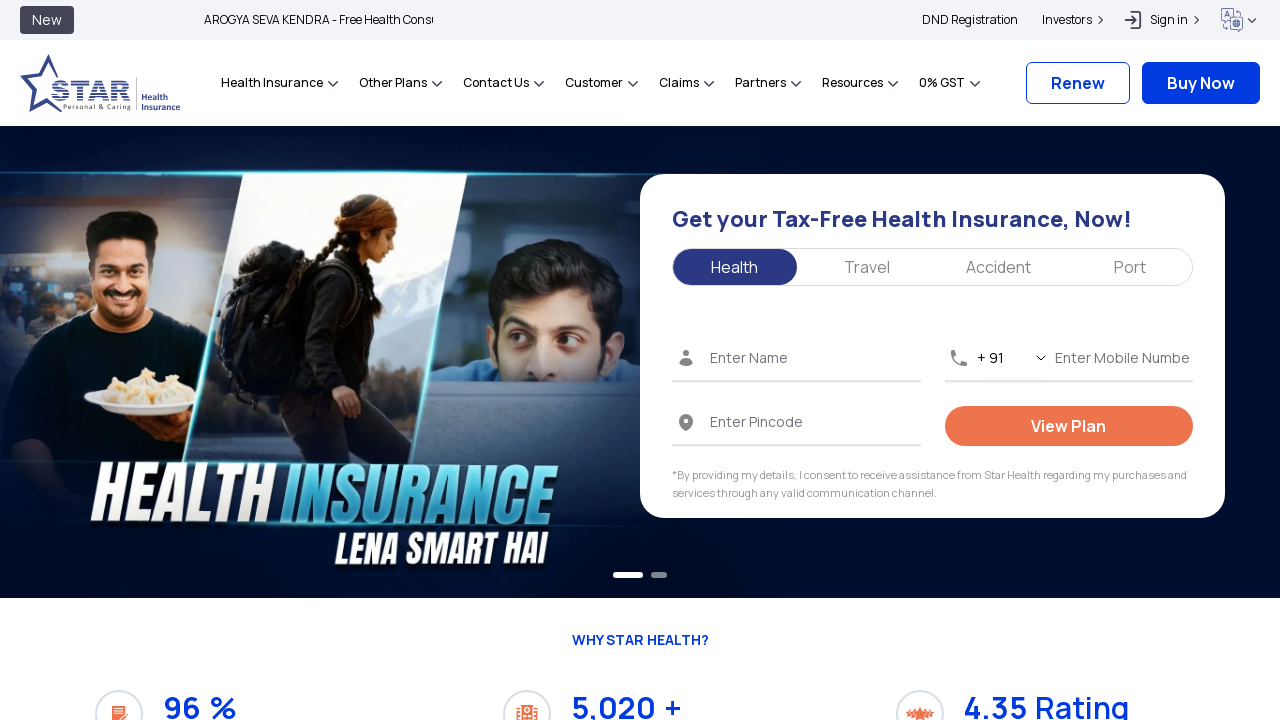

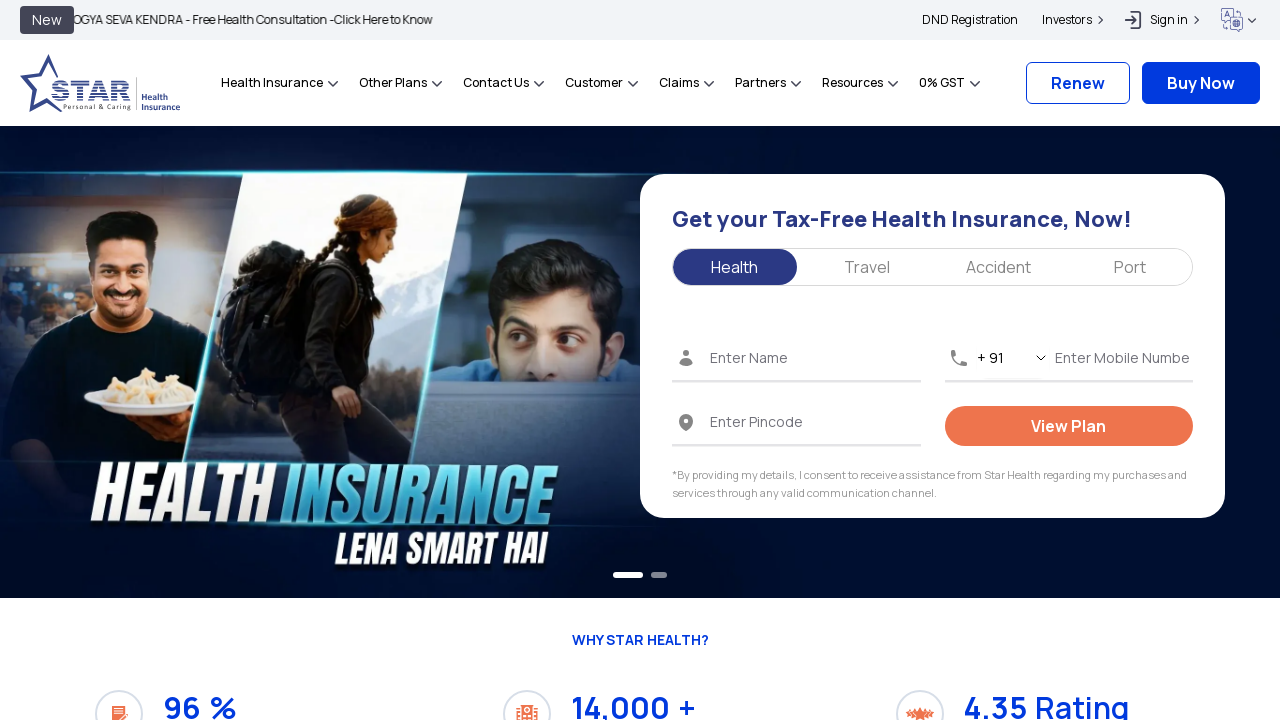